Navigates to a test automation practice blog, verifies text content, and clicks on a link to navigate to another page

Starting URL: https://testautomationpractice.blogspot.com/

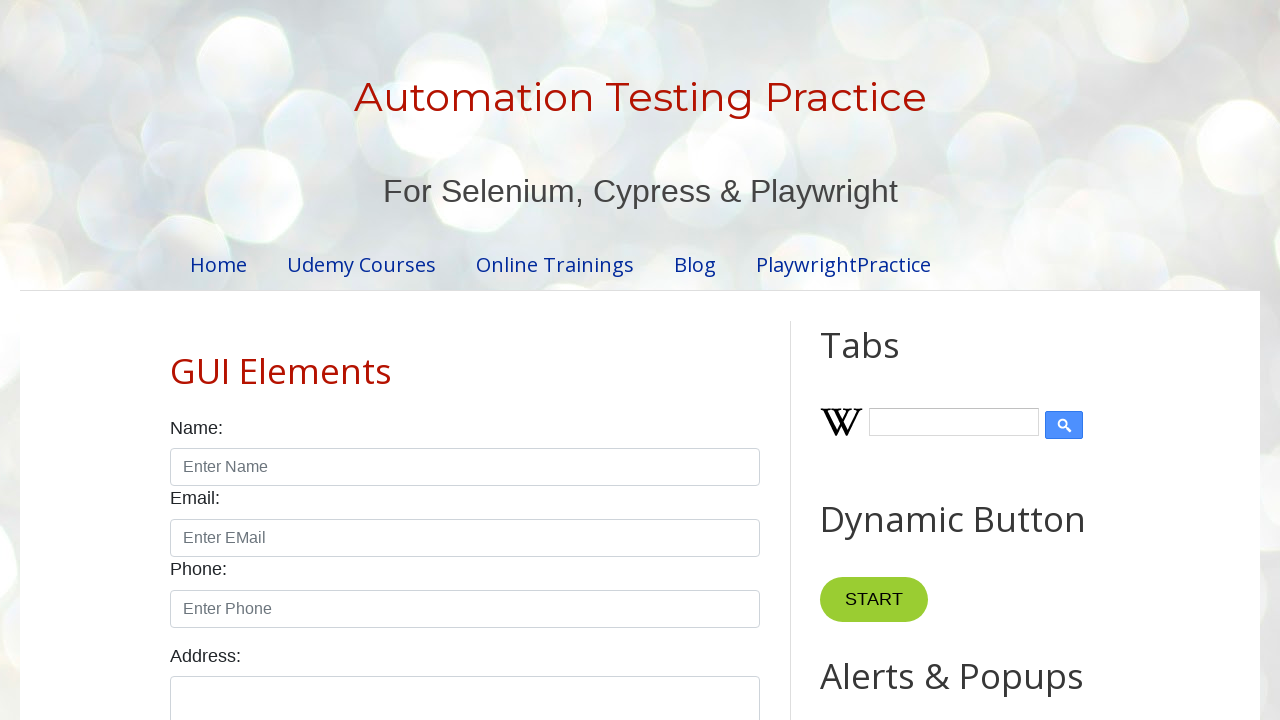

Retrieved text content from Tabs element
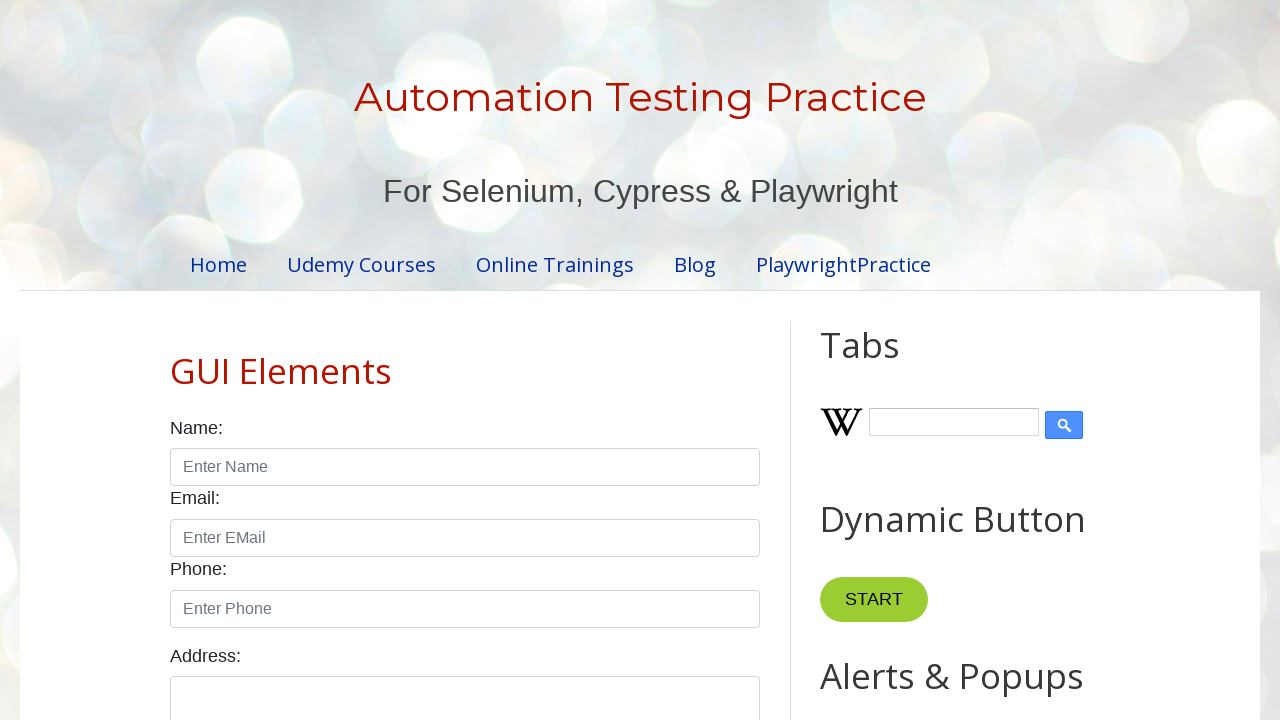

Clicked on PlaywrightPractice link at (844, 264) on xpath=//*[text() = 'PlaywrightPractice']
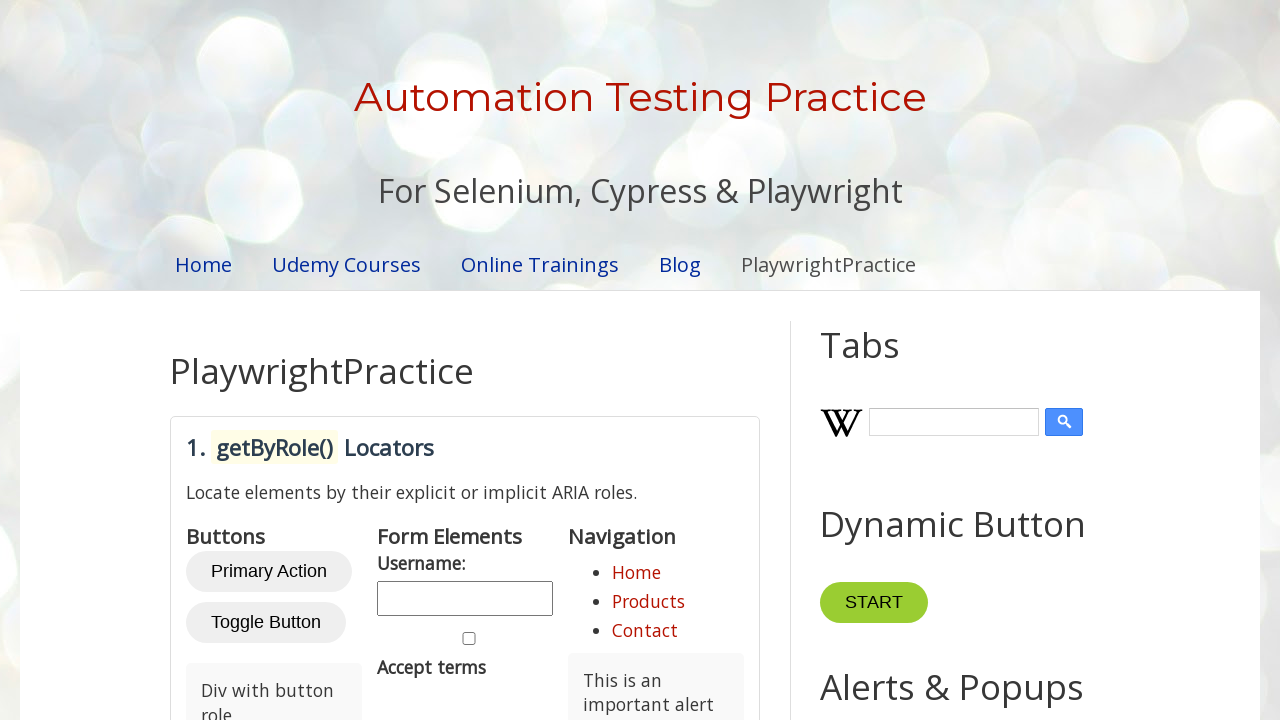

Navigated to PlaywrightPractice page and retrieved URL
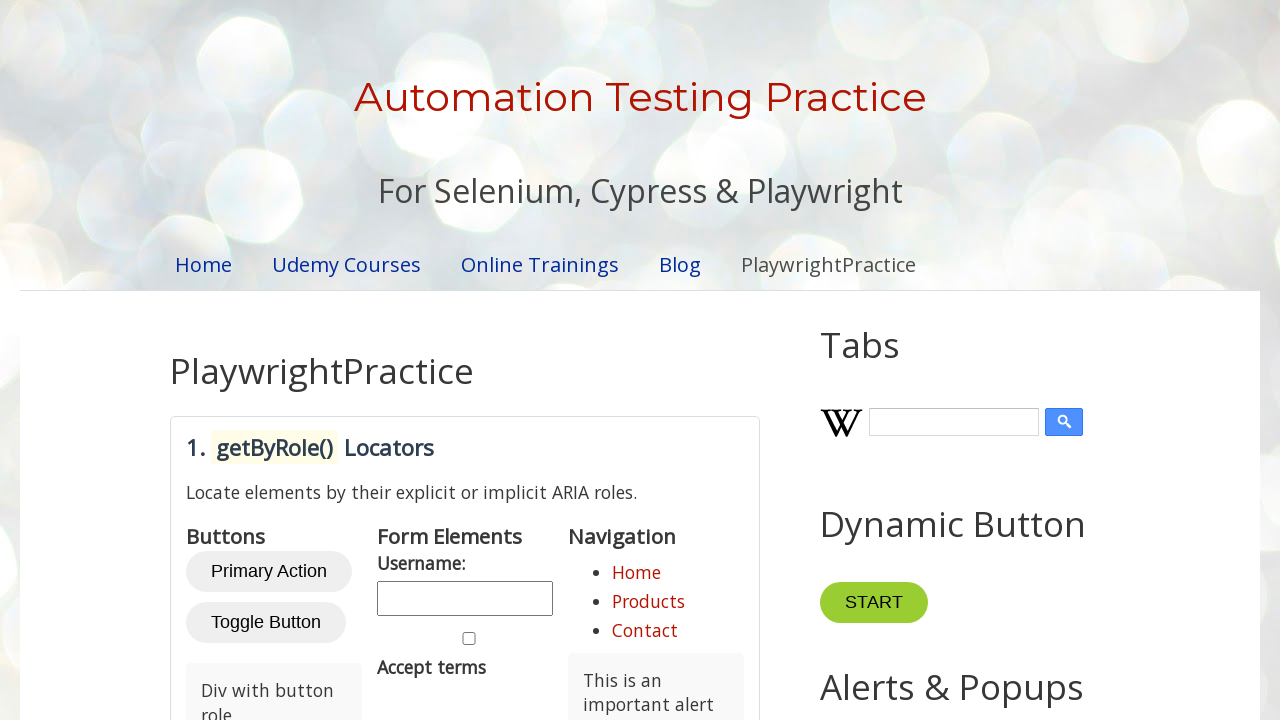

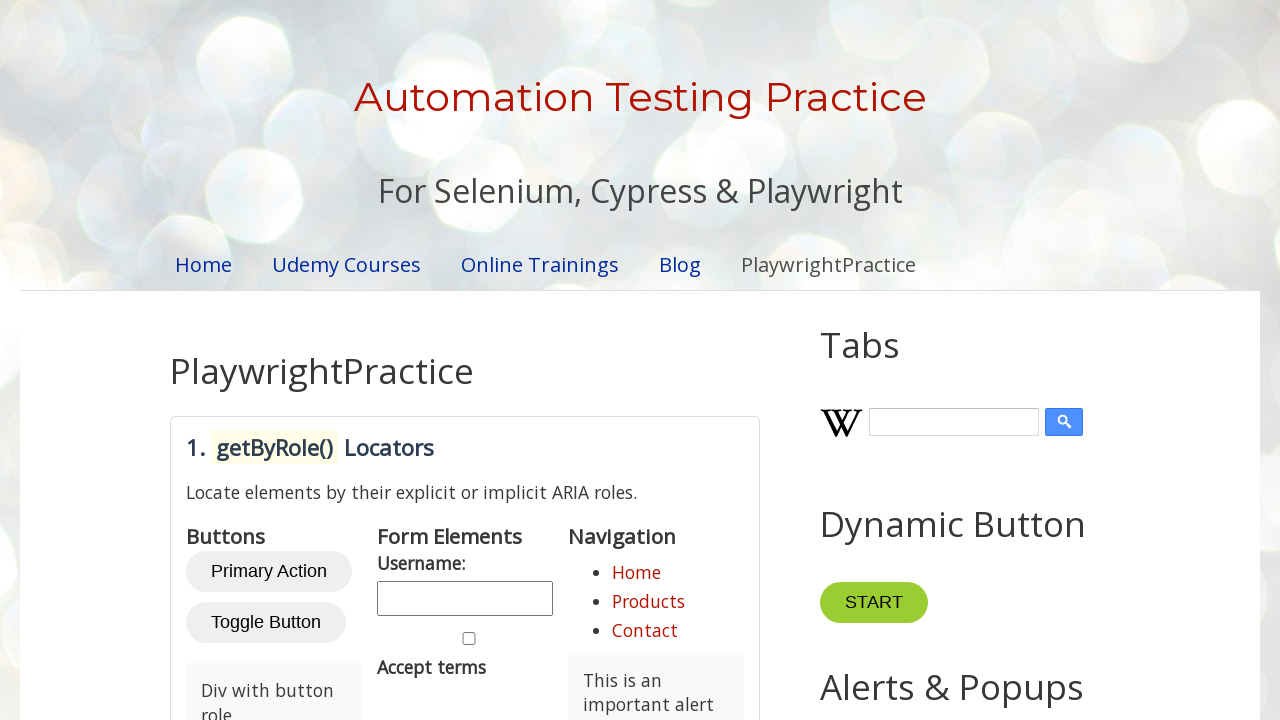